Navigates to interview questions section and clicks on BNP Paribas interview questions link

Starting URL: https://greenstech.in/selenium-course-content.html

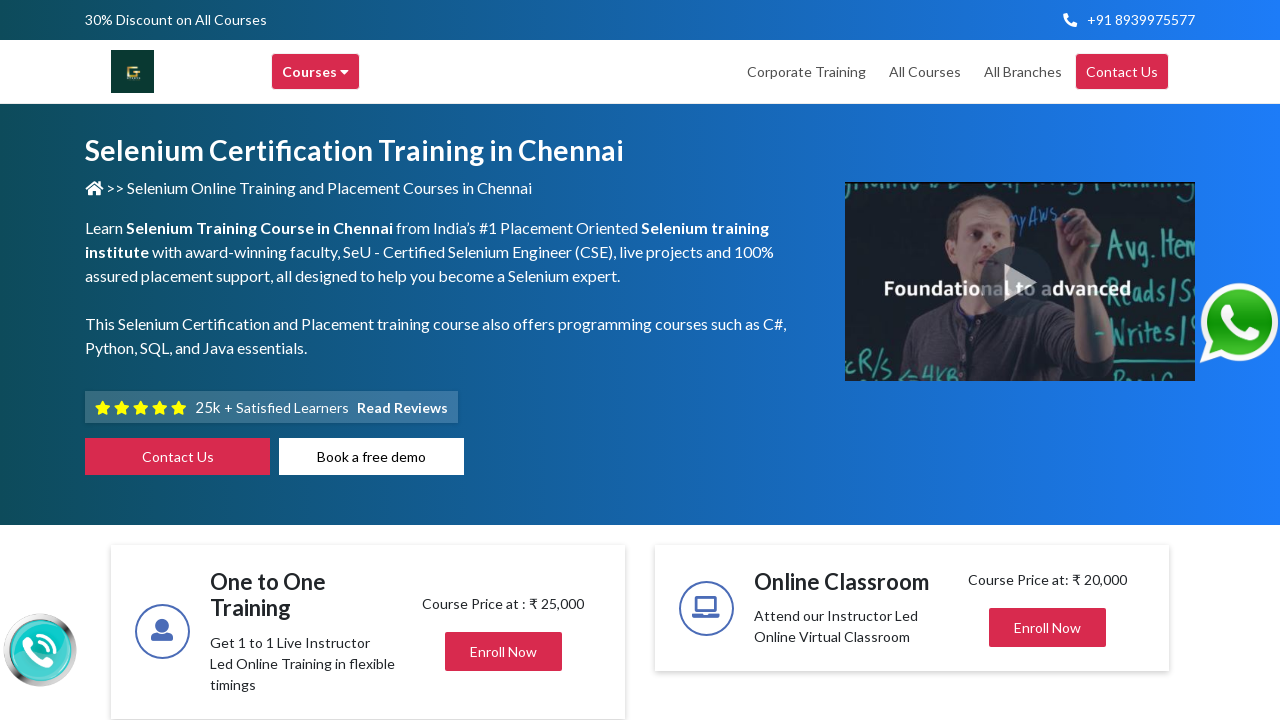

Clicked on interview section heading at (1048, 361) on #heading20
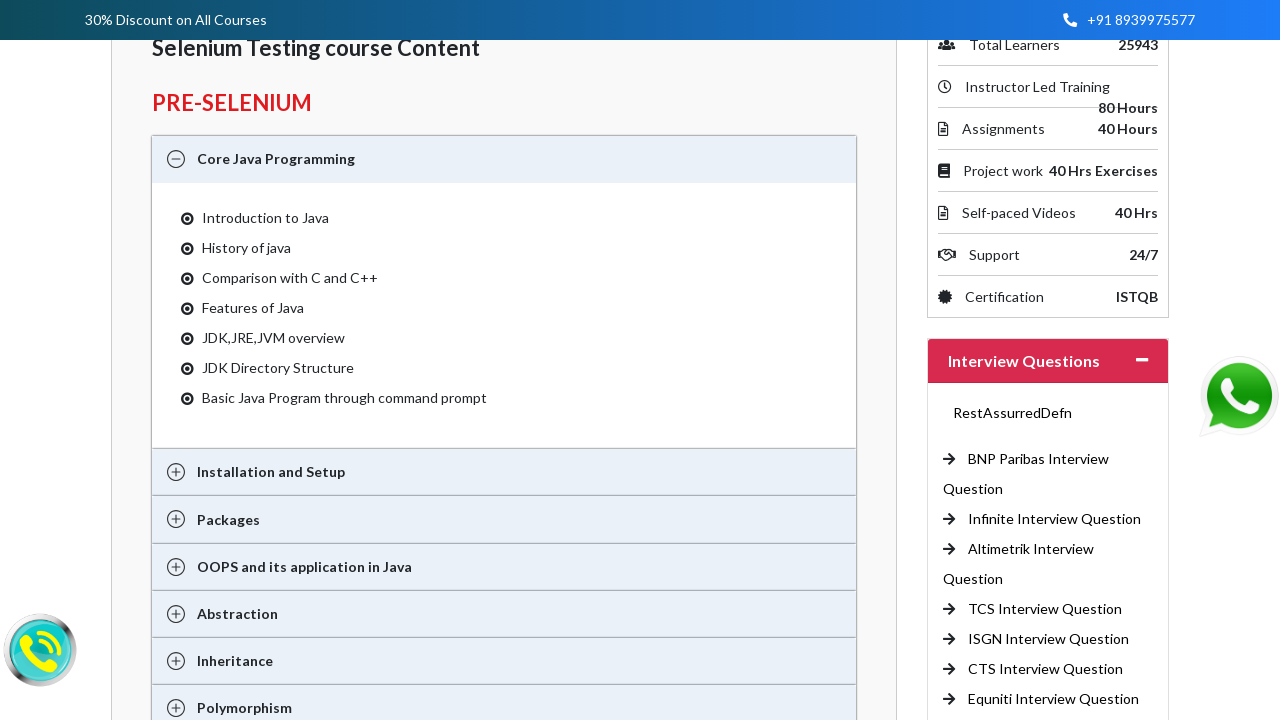

Clicked on BNP Paribas Interview Question link at (1038, 459) on a:text('BNP Paribas Interview Question ')
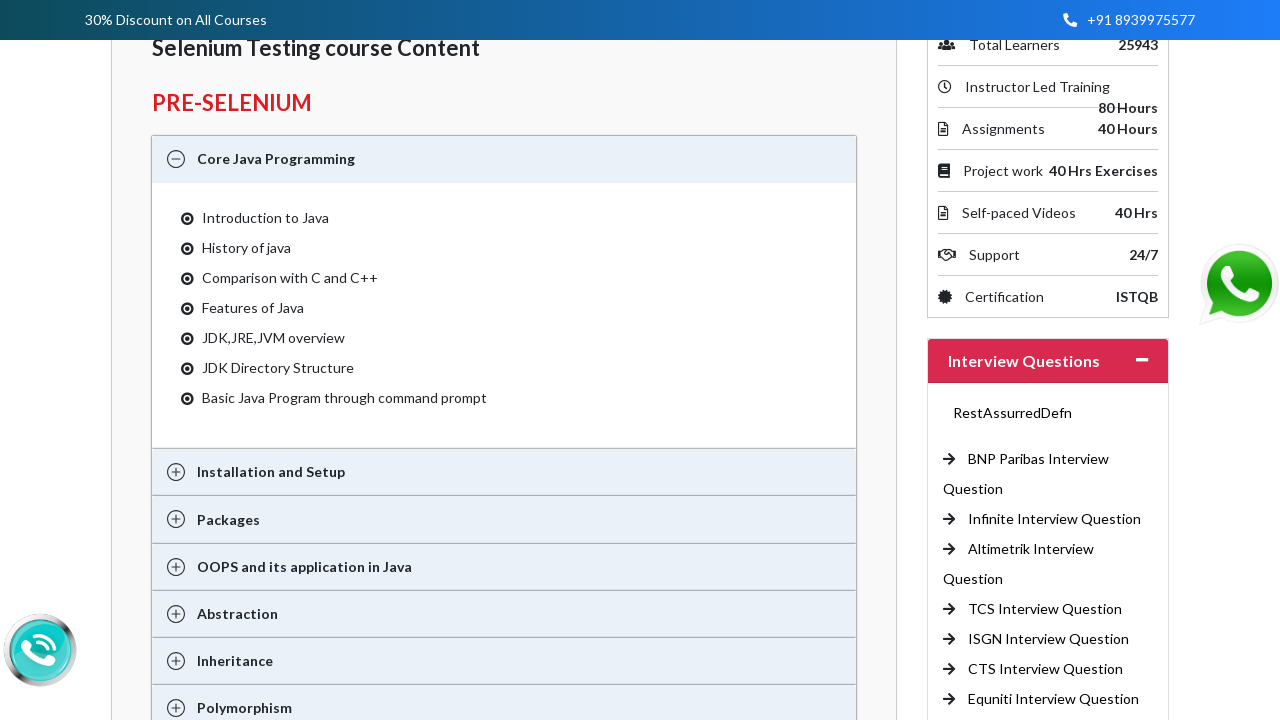

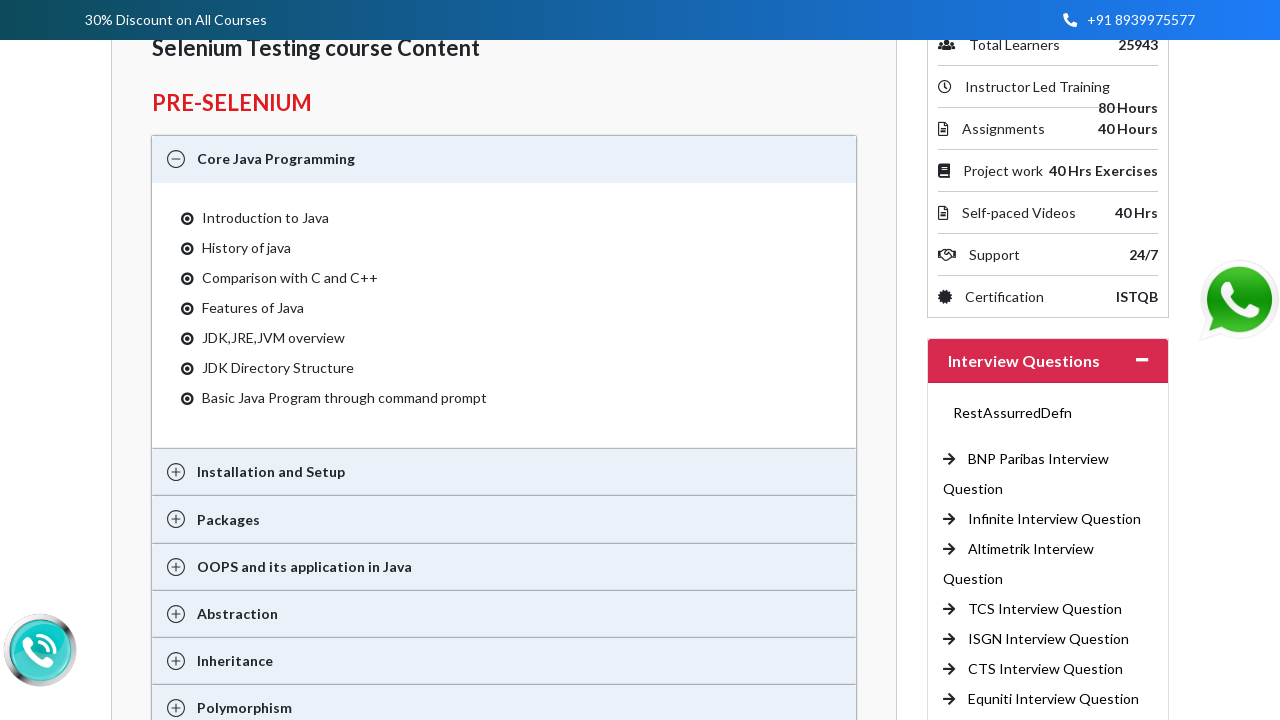